Tests handling of browser confirm dialog by clicking OK

Starting URL: https://testpages.eviltester.com/styled/alerts/alert-test.html

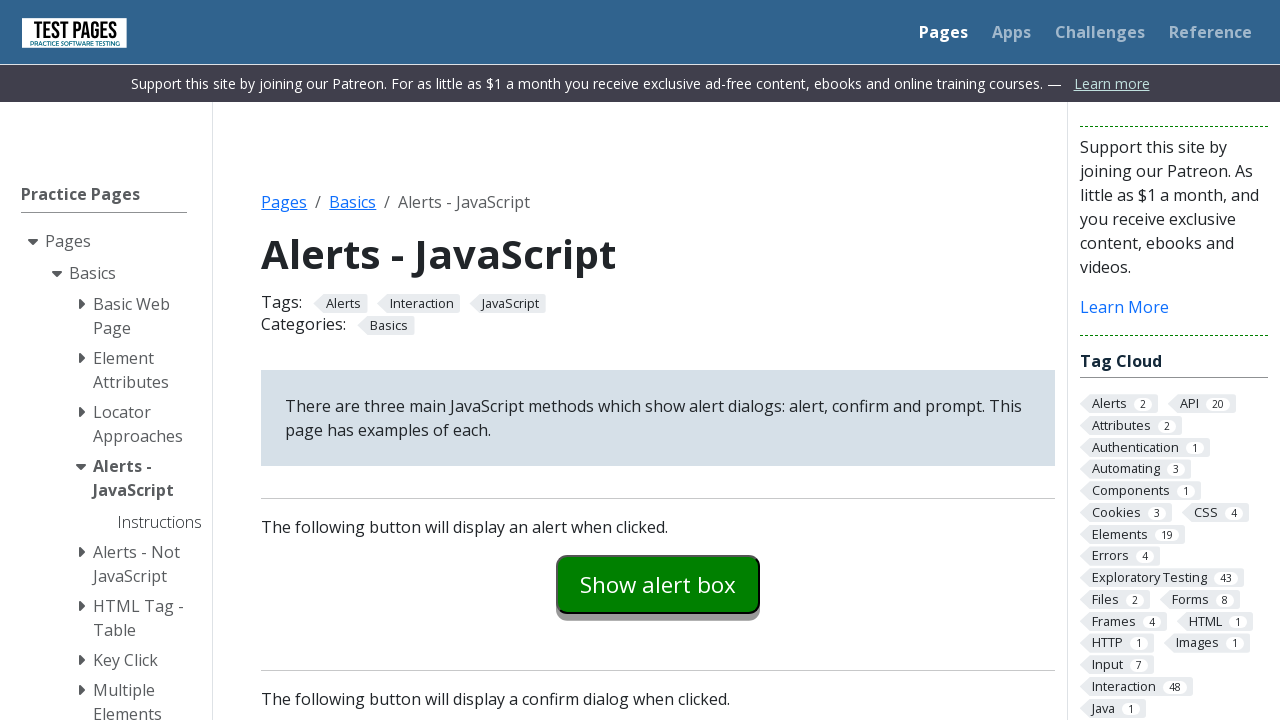

Set up dialog handler to accept confirm dialogs
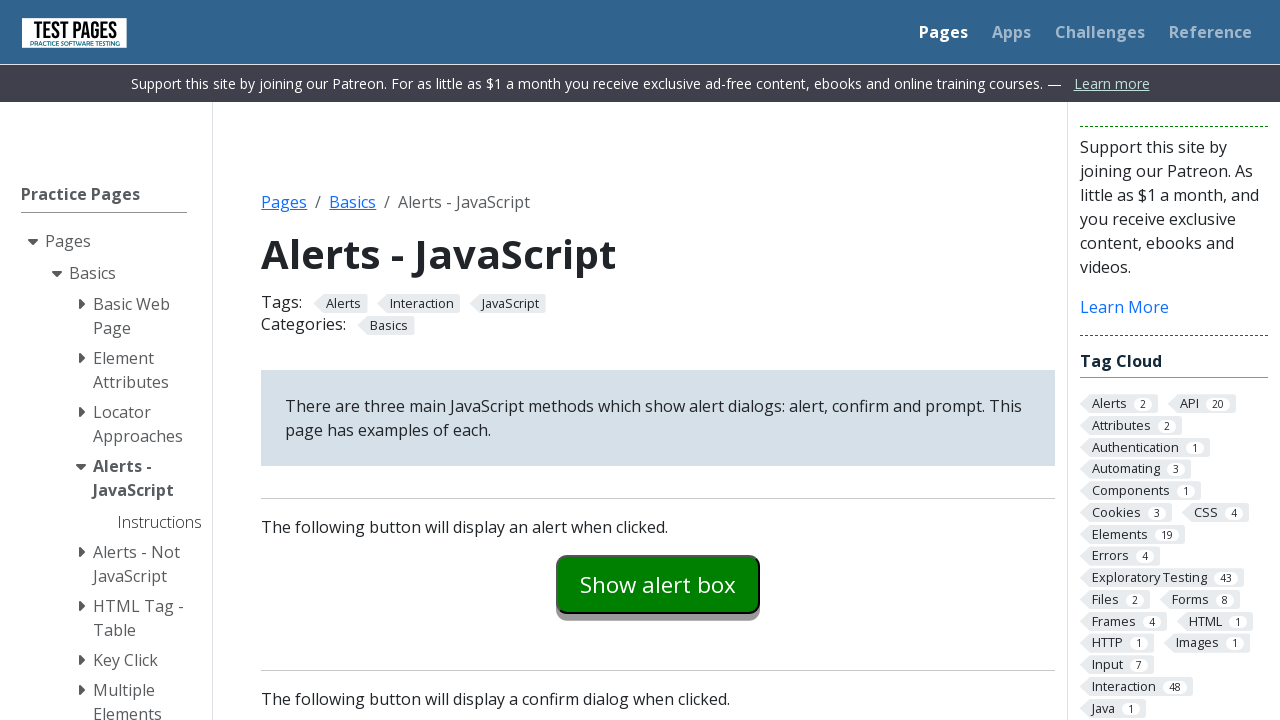

Clicked confirm example button at (658, 360) on #confirmexample
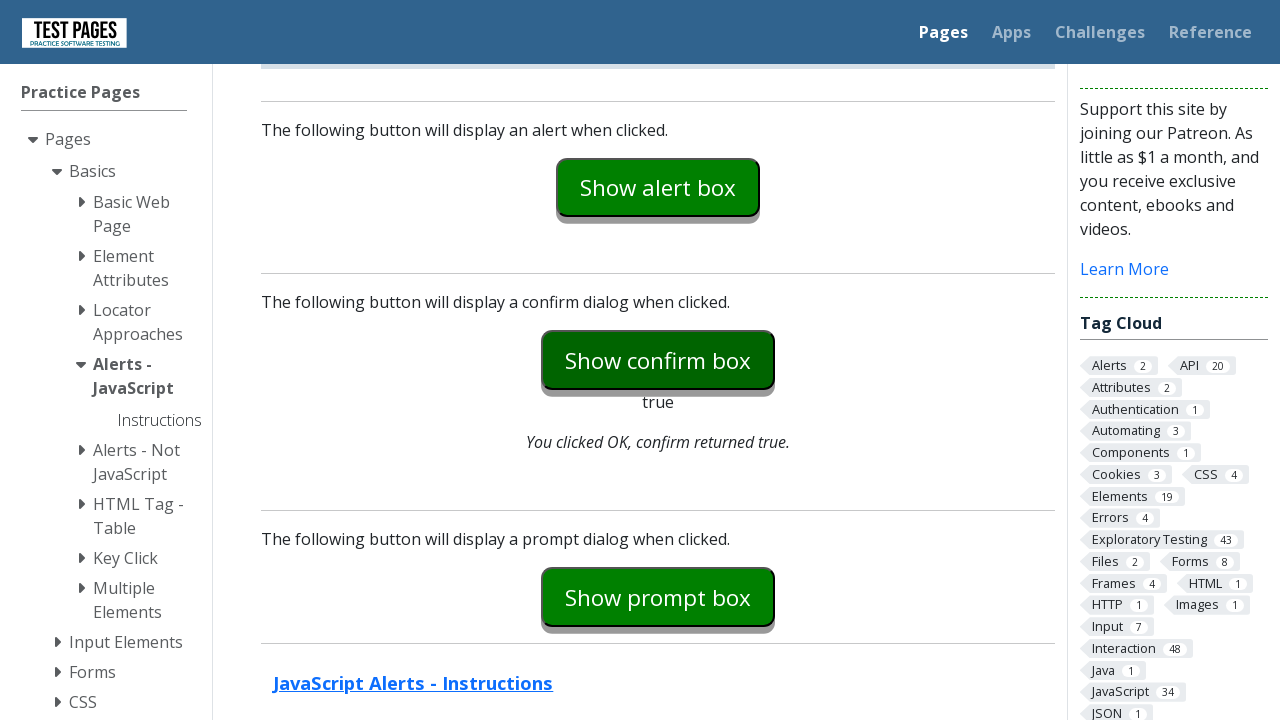

Verified confirmation text 'You clicked OK, confirm returned true.' appeared
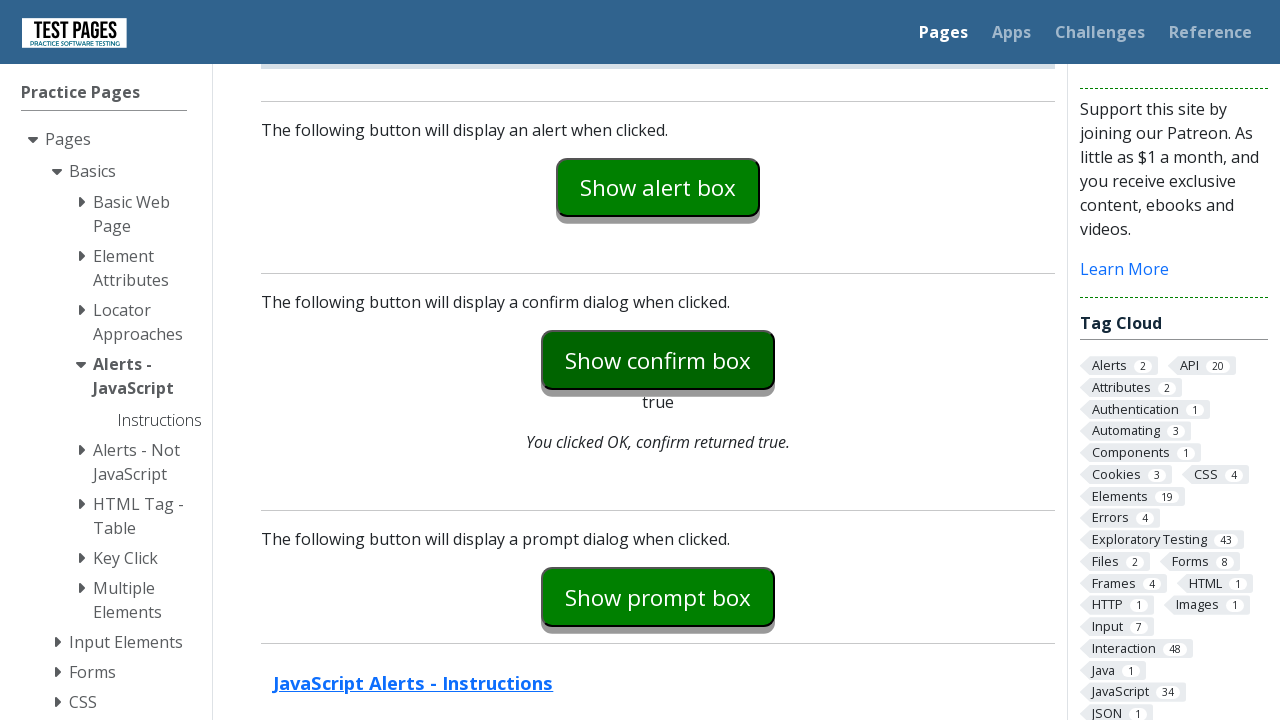

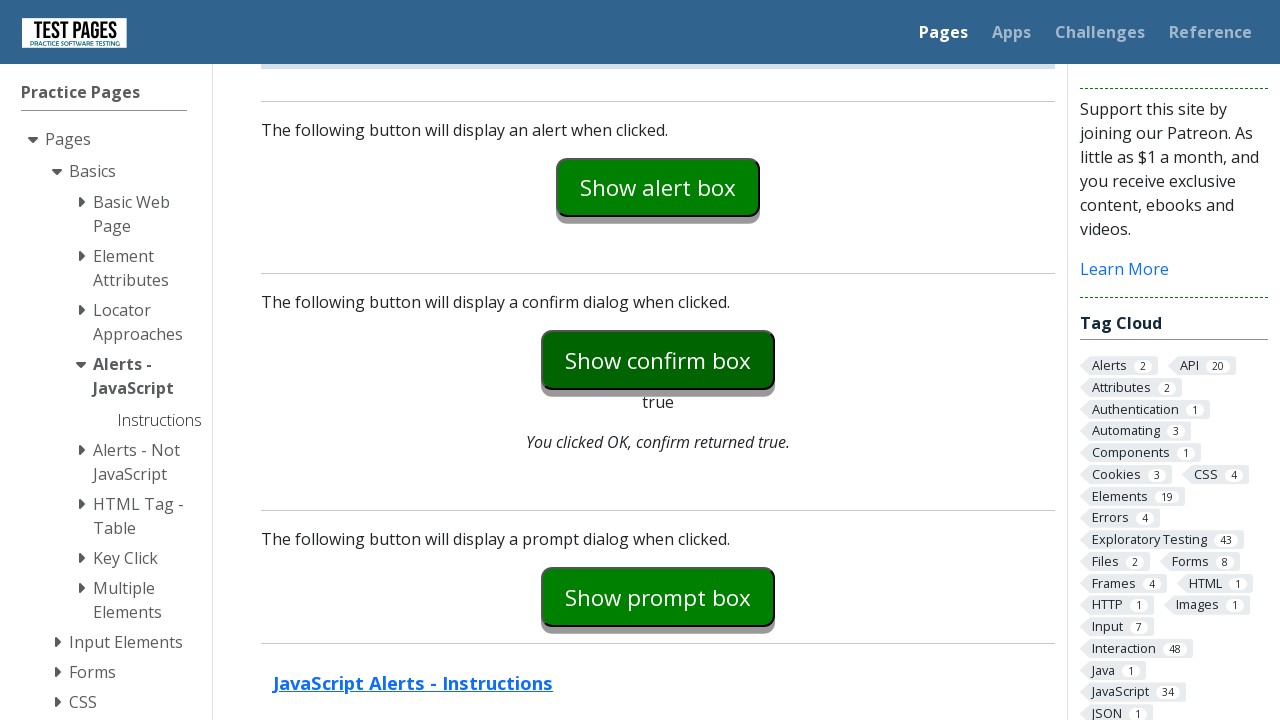